Tests keyboard interactions on an autocomplete field by typing text with shift key pressed and double-clicking the element

Starting URL: https://www.rahulshettyacademy.com/AutomationPractice/

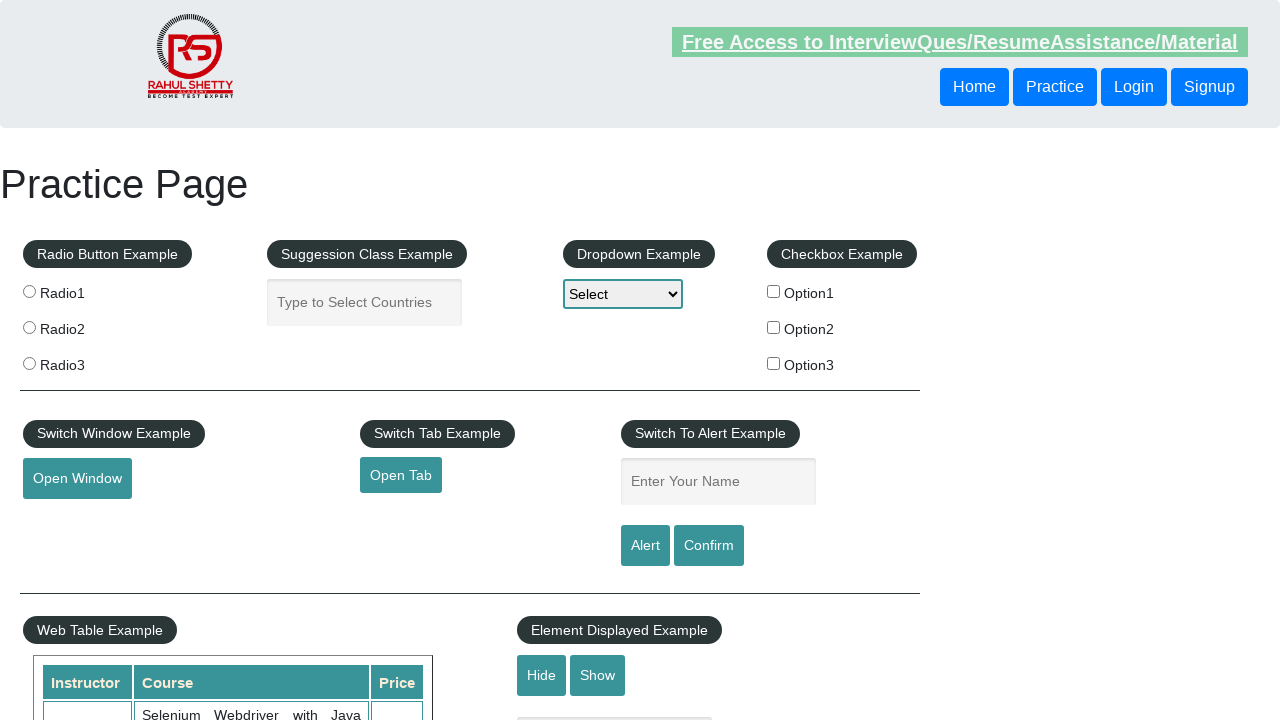

Located the autocomplete field element
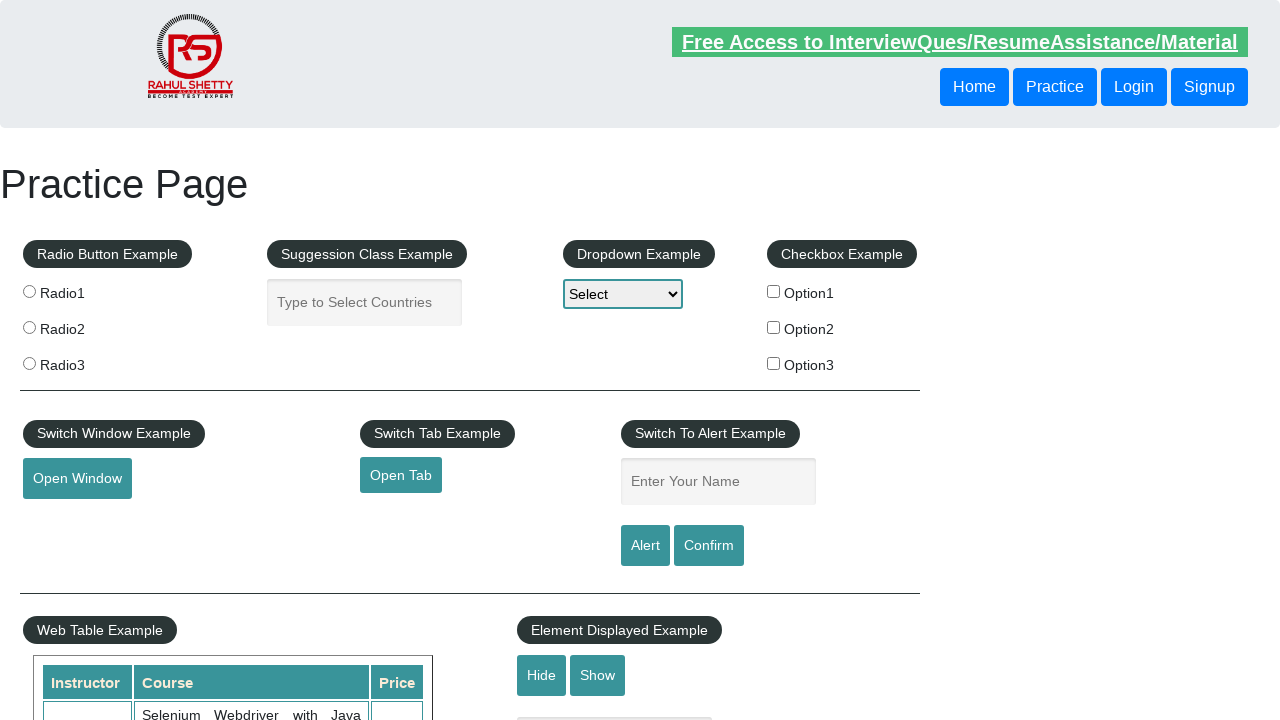

Pressed Shift key down
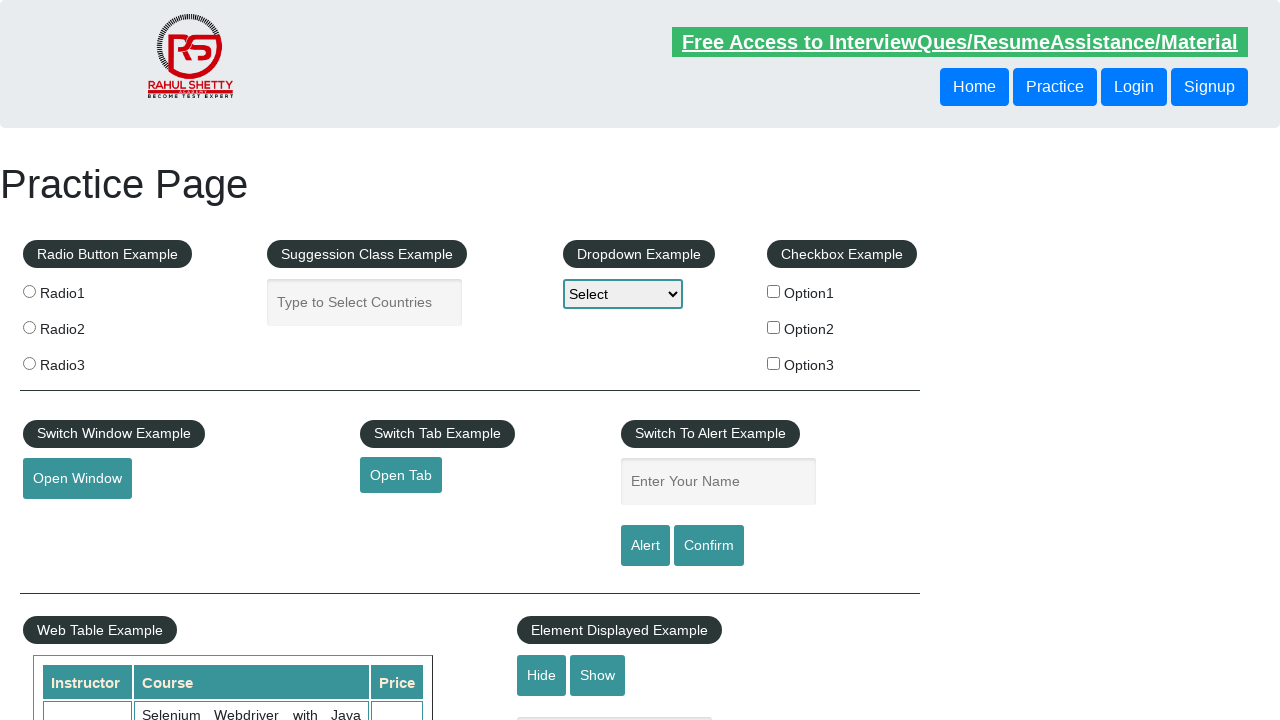

Filled autocomplete field with 'HELLO' while Shift key pressed on #autocomplete
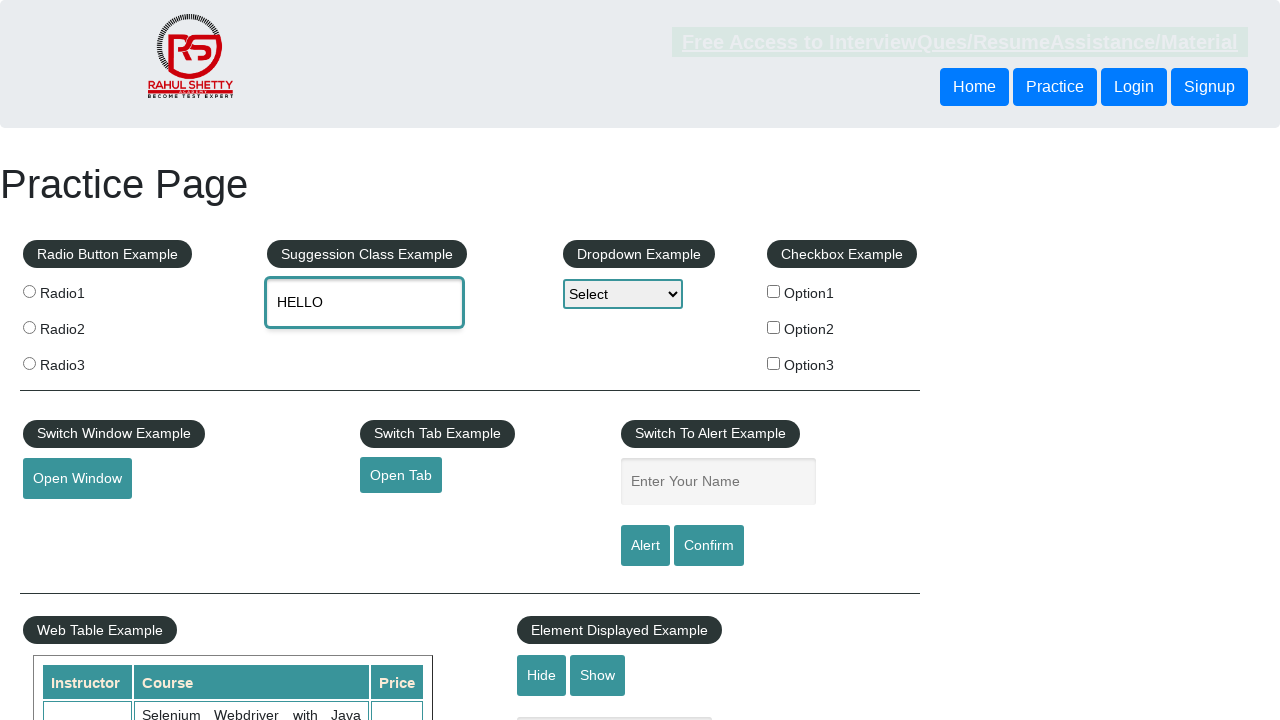

Released Shift key
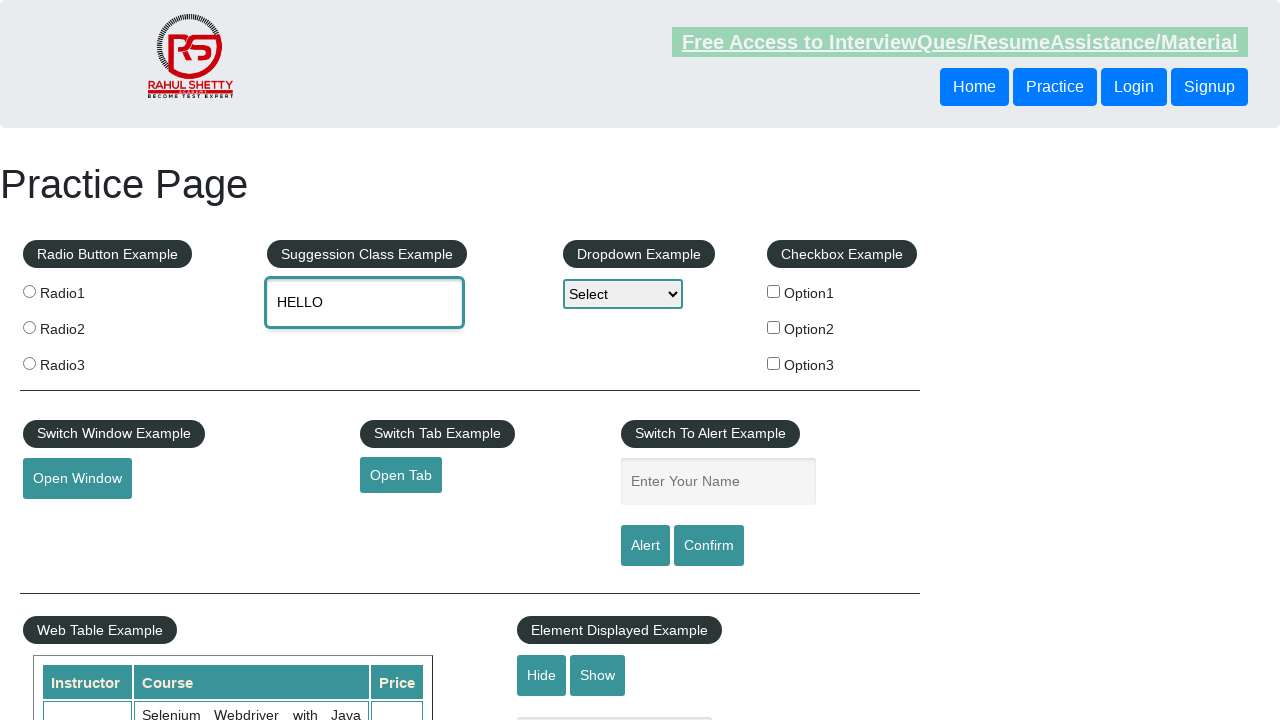

Double-clicked on the autocomplete field at (365, 302) on #autocomplete
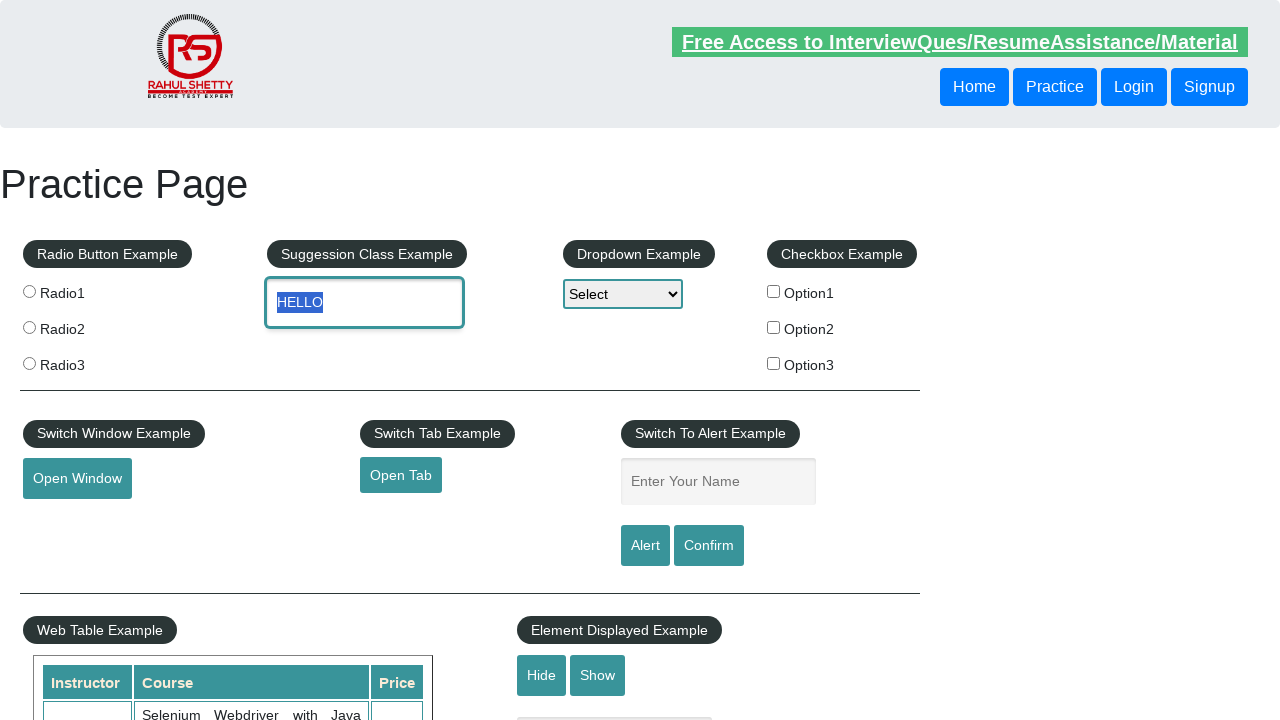

Waited 2000ms for results to display
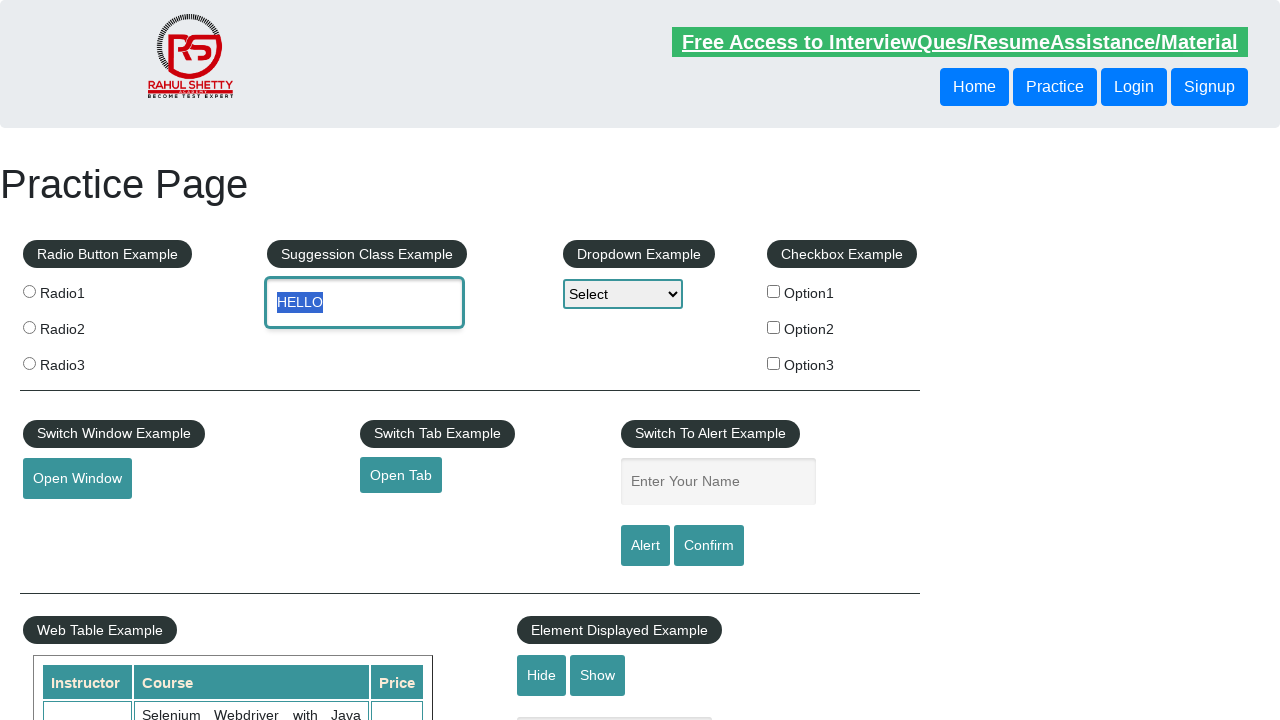

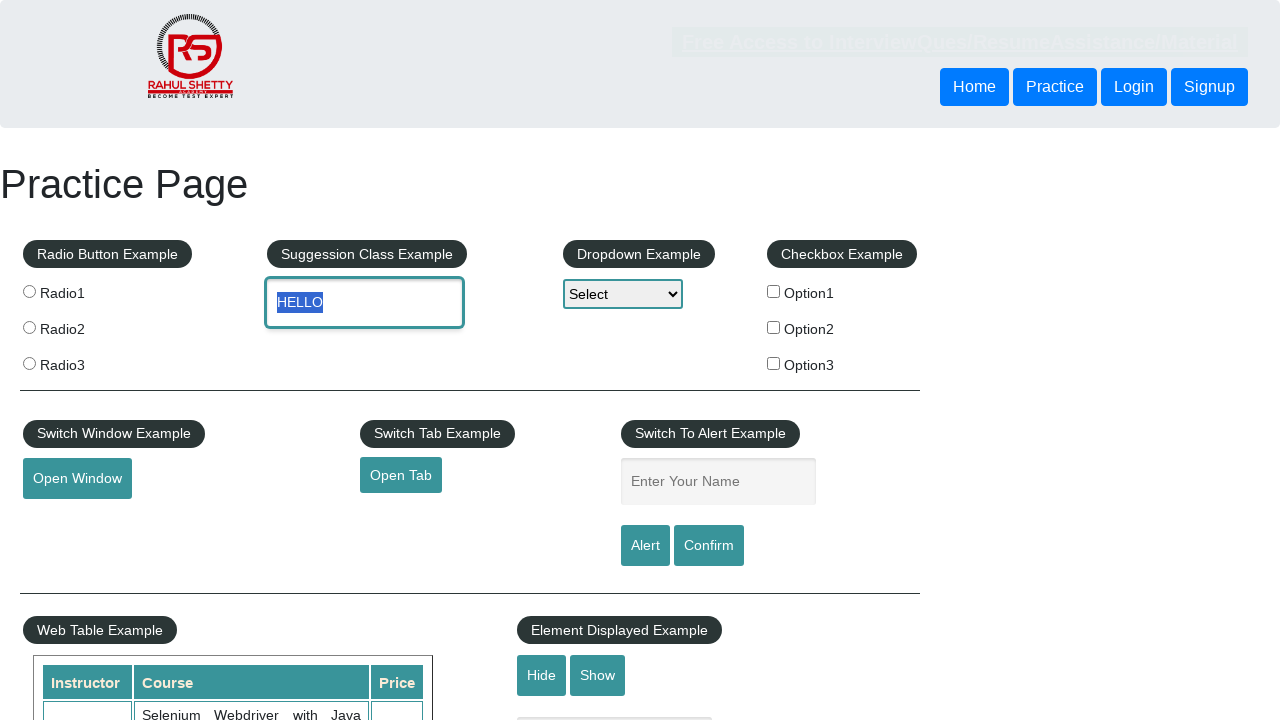